Tests selecting the "Yes" radio button and verifies that the correct confirmation message is displayed

Starting URL: https://demoqa.com/radio-button/

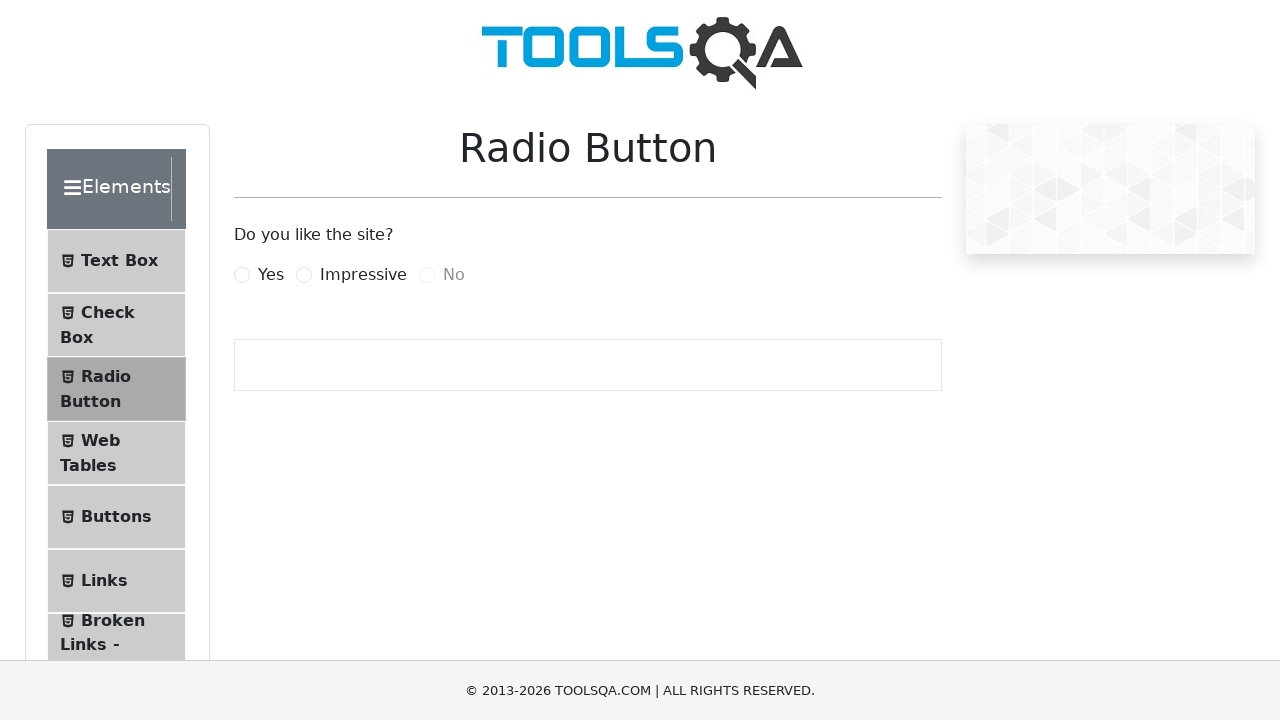

Clicked the 'Yes' radio button at (271, 275) on label[for="yesRadio"]
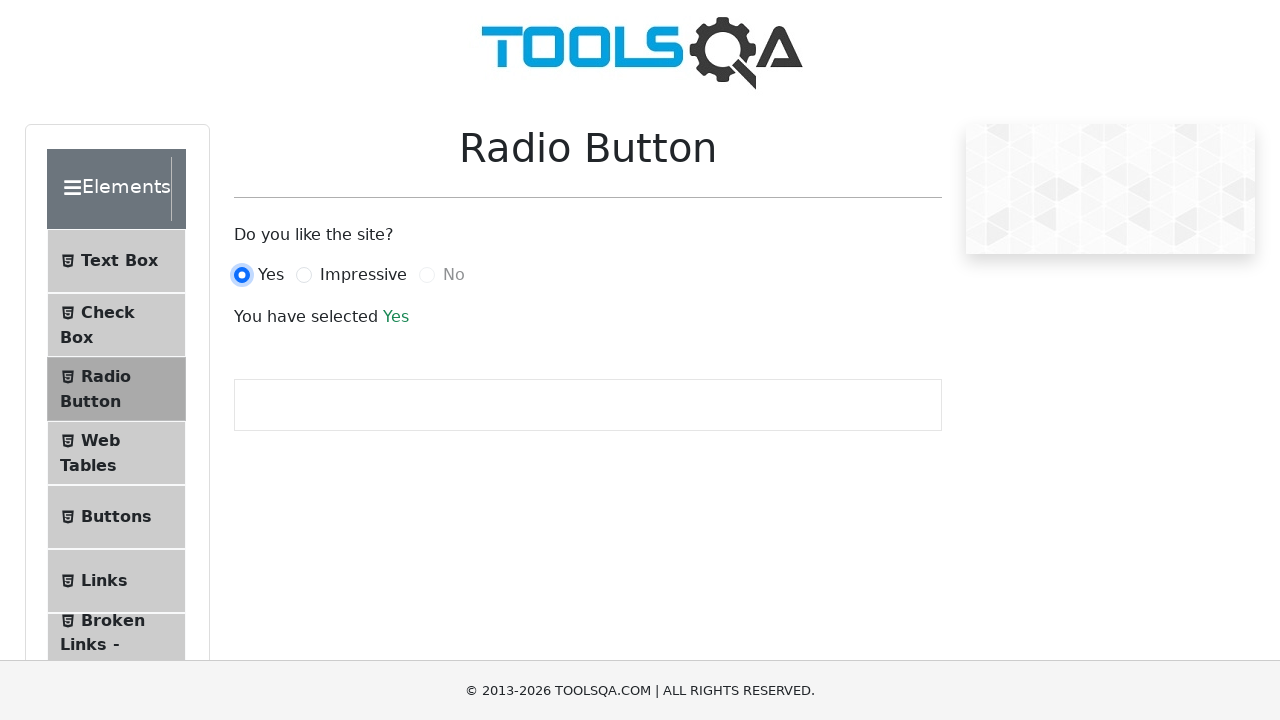

Confirmation message appeared
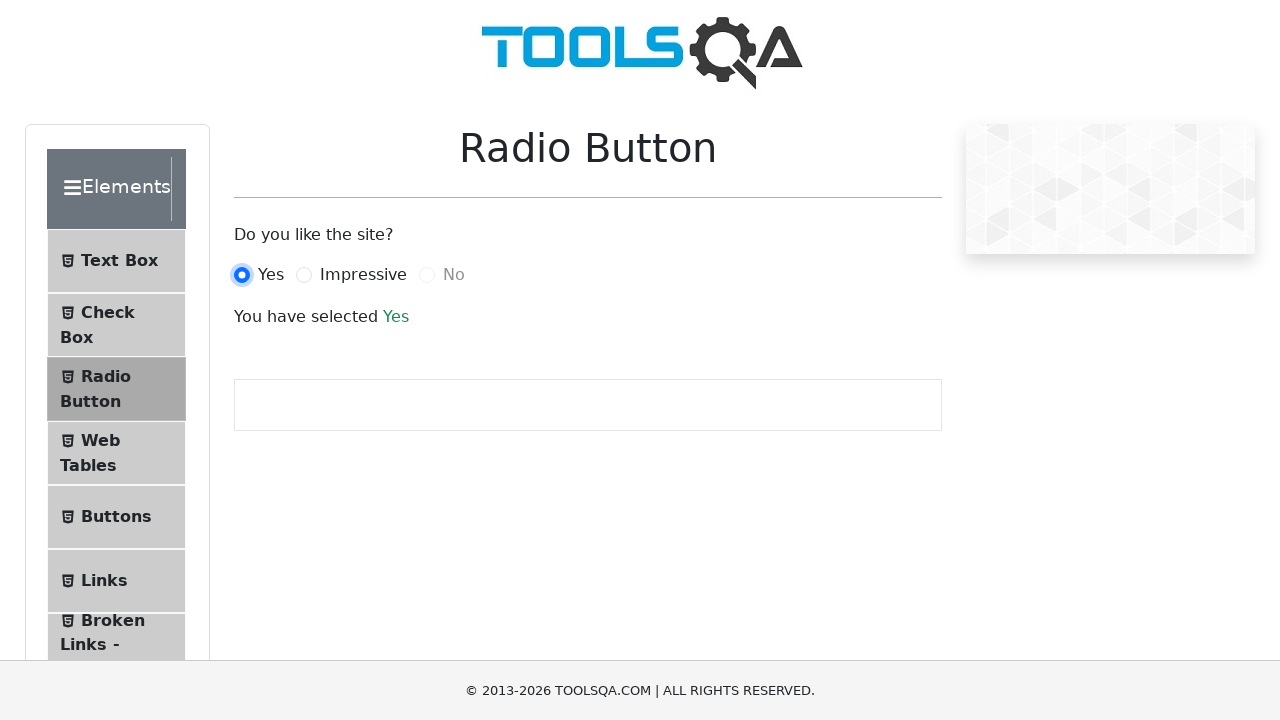

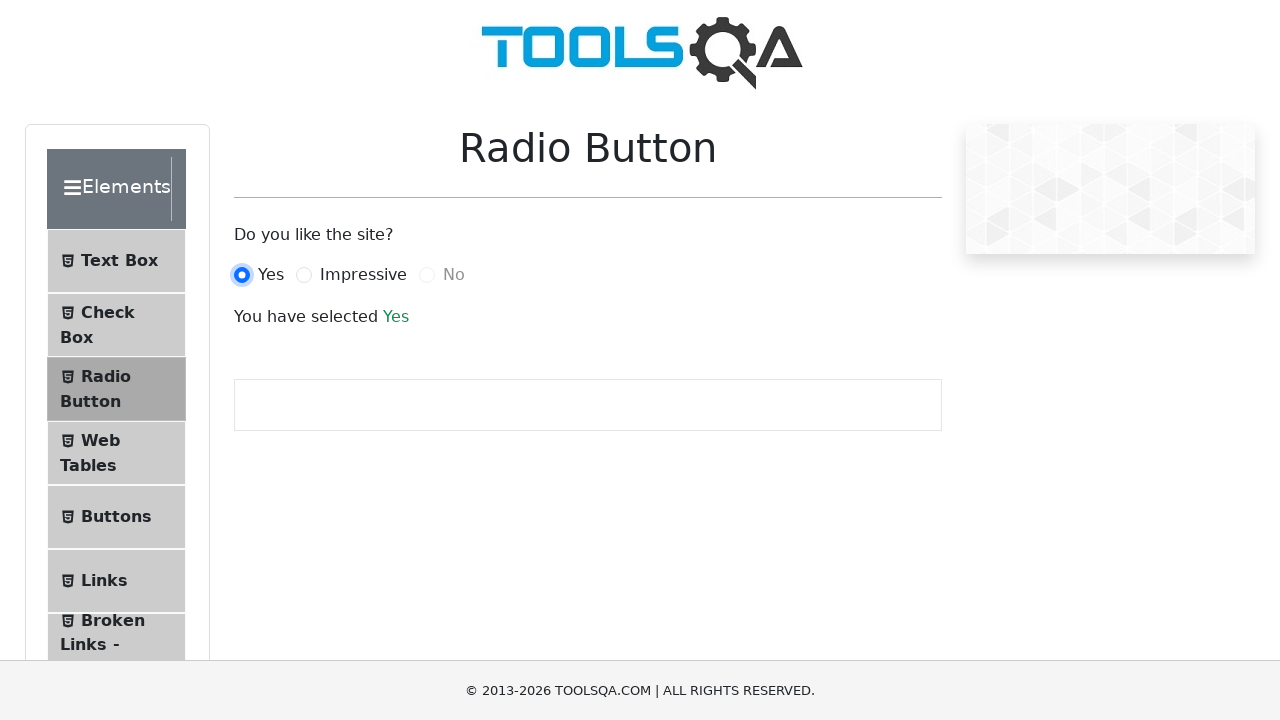